Tests successful login with standard_user credentials and verifies redirection to inventory page

Starting URL: https://www.saucedemo.com/

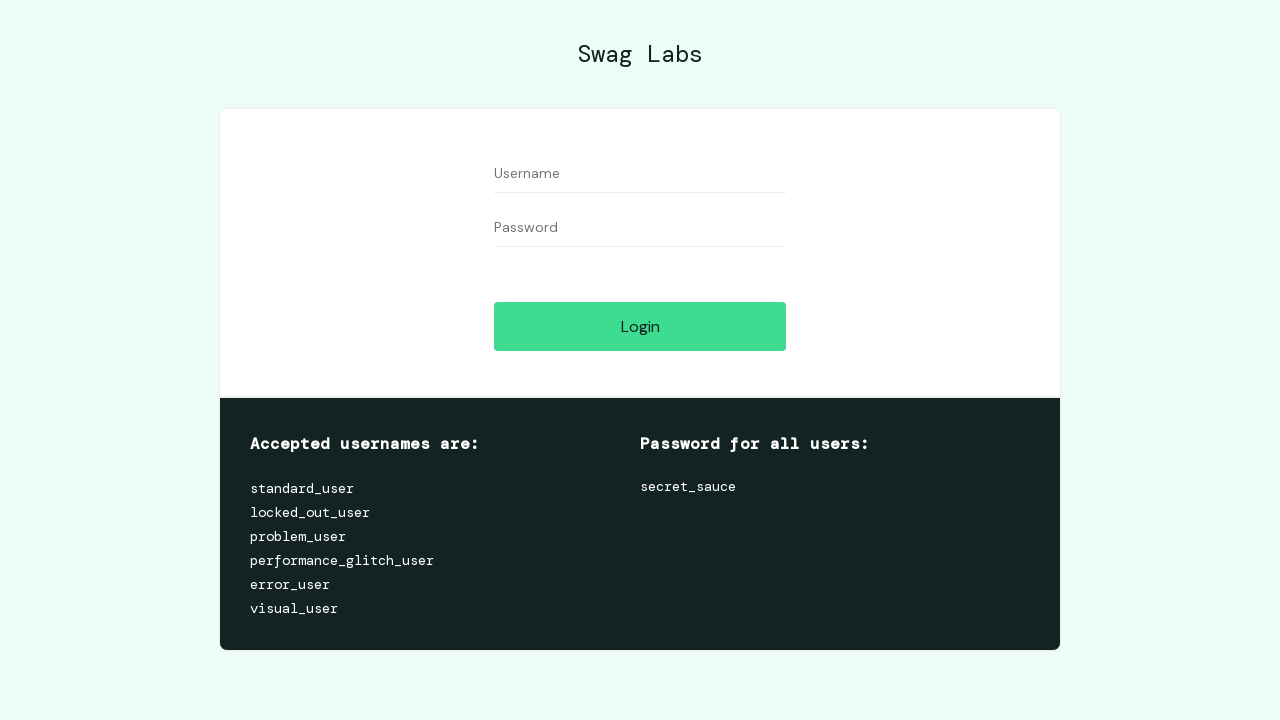

Filled username field with 'standard_user' on #user-name
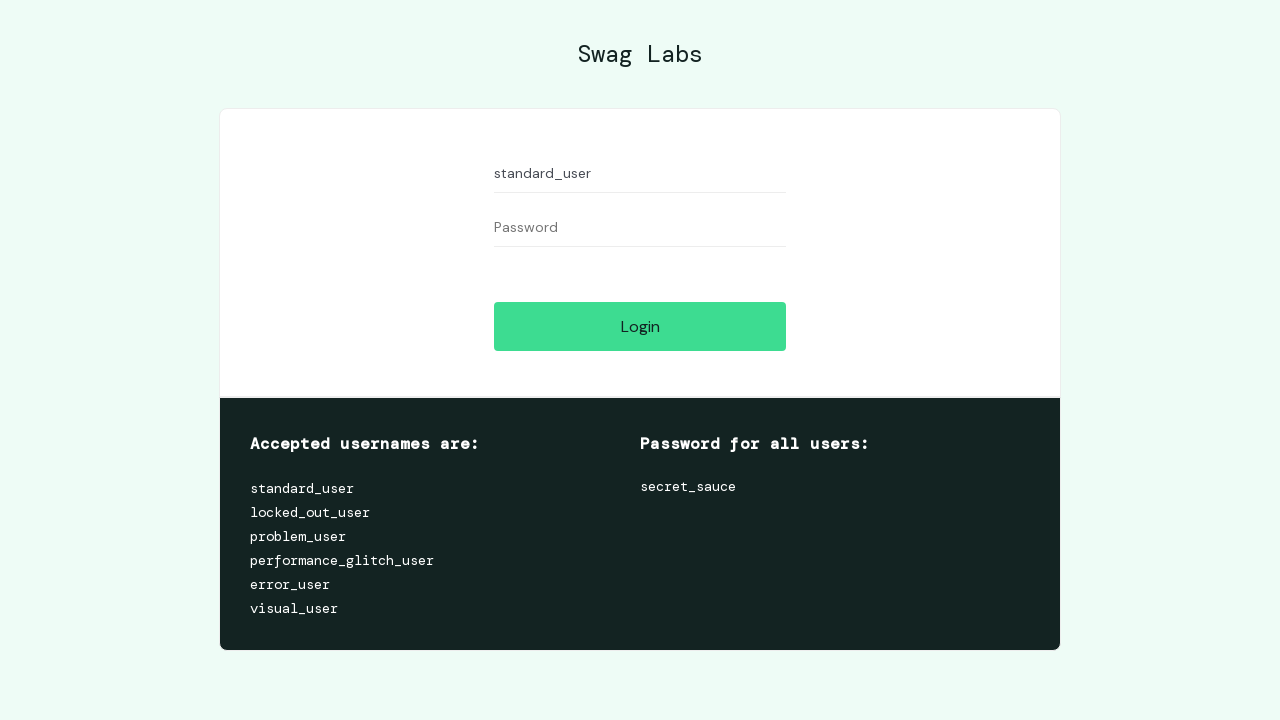

Filled password field with 'secret_sauce' on #password
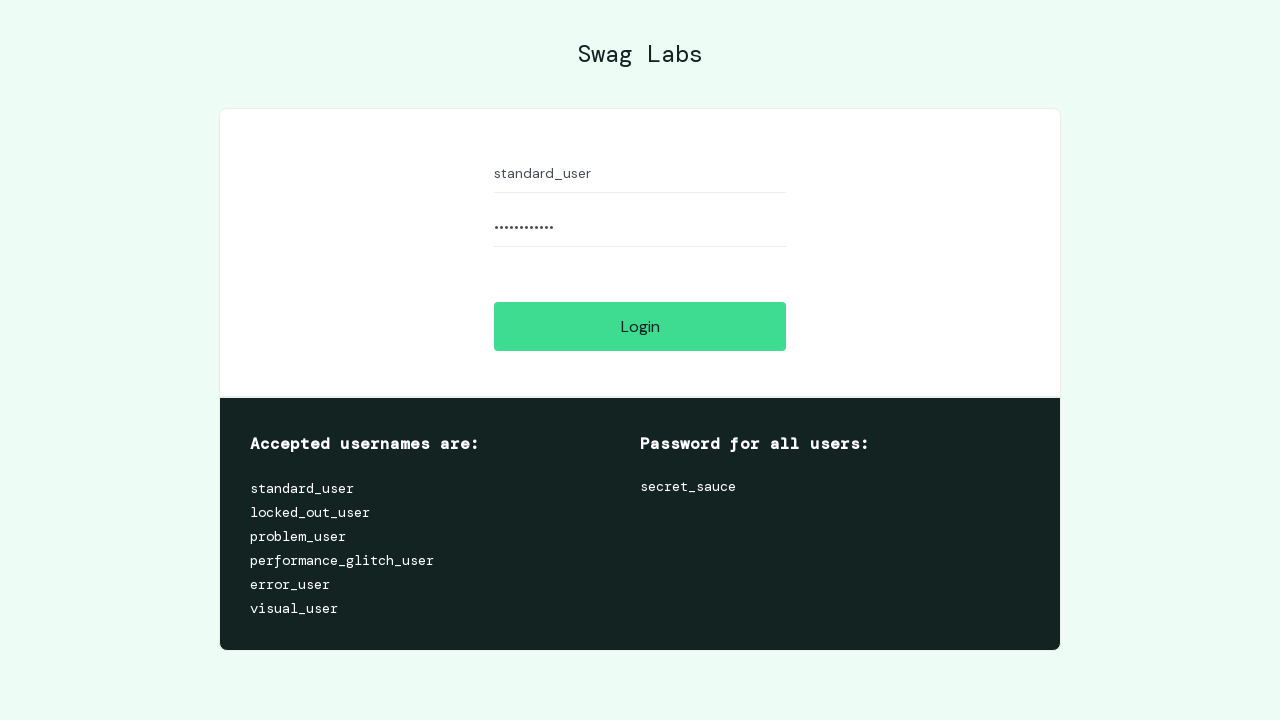

Clicked login button at (640, 326) on #login-button
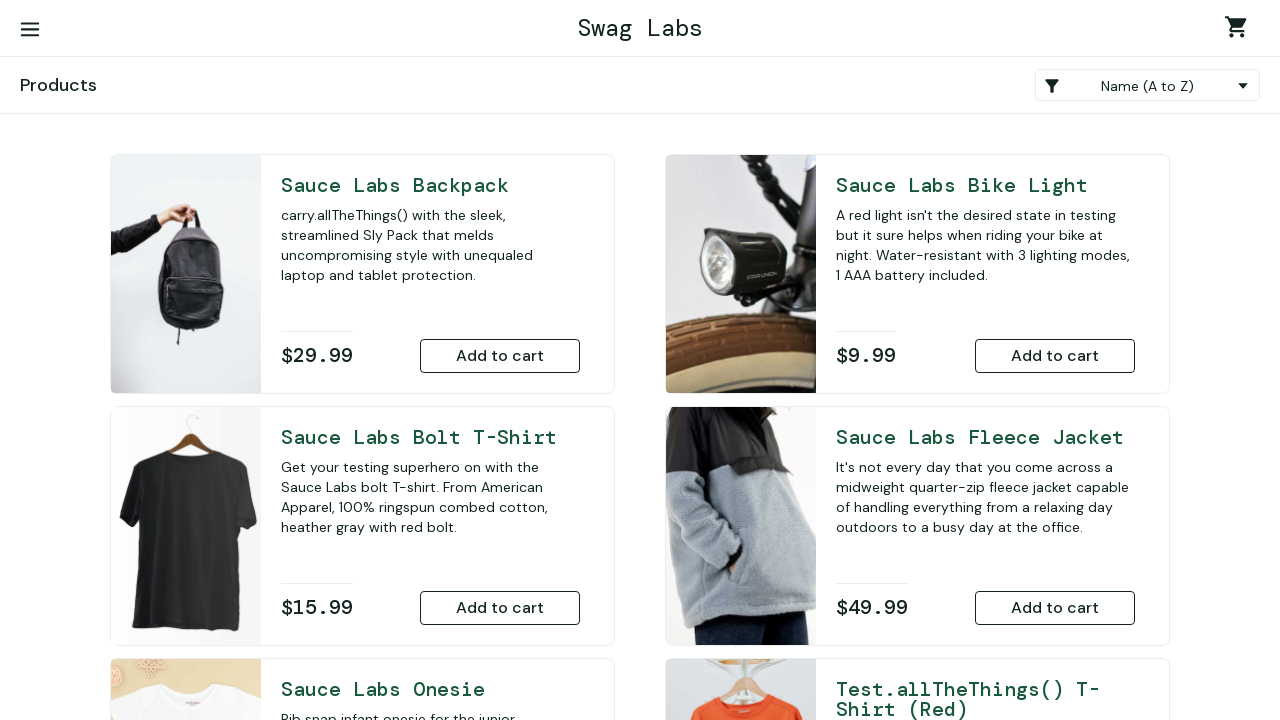

Verified successful redirection to inventory page
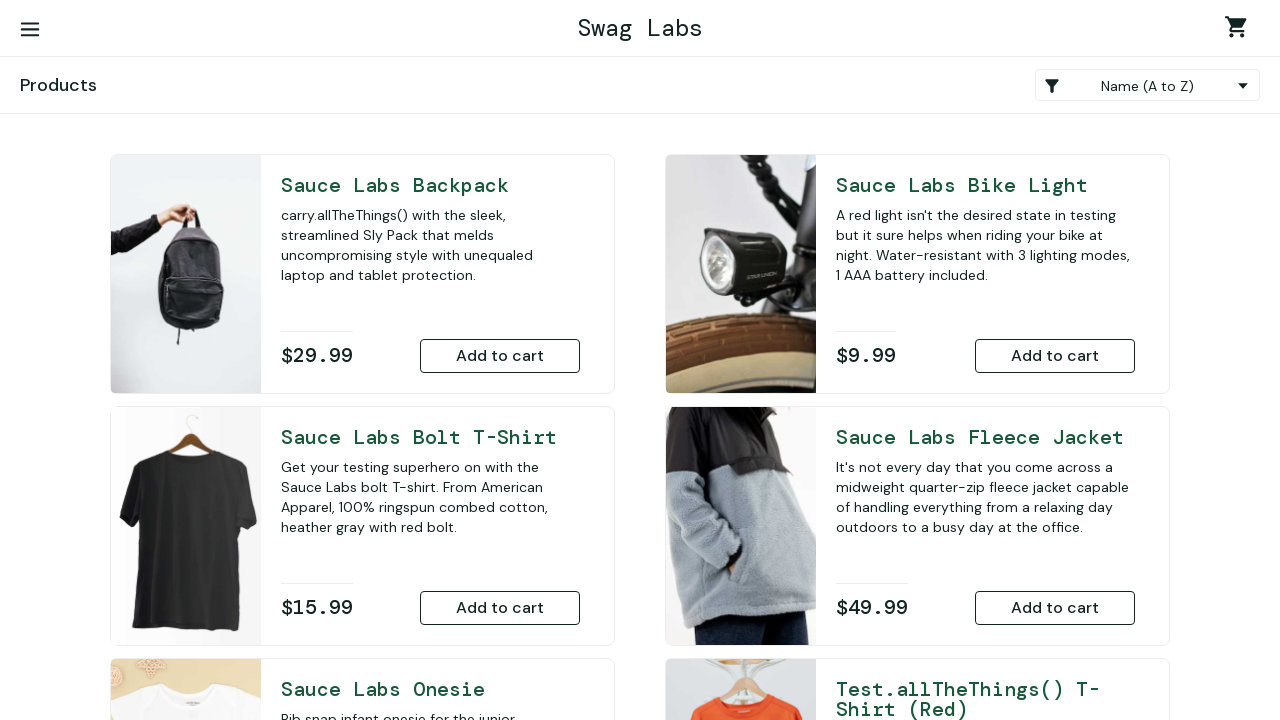

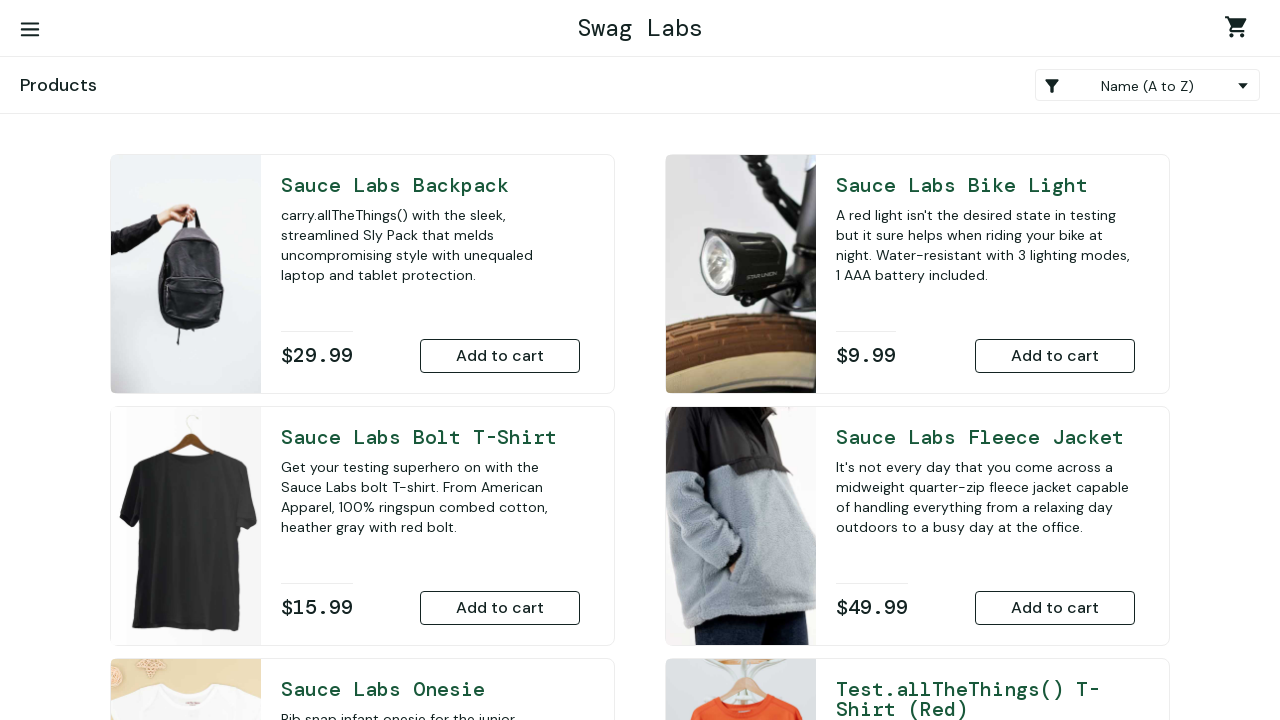